Tests adding todo items by filling the input field and pressing Enter, then verifying the items appear in the list

Starting URL: https://demo.playwright.dev/todomvc

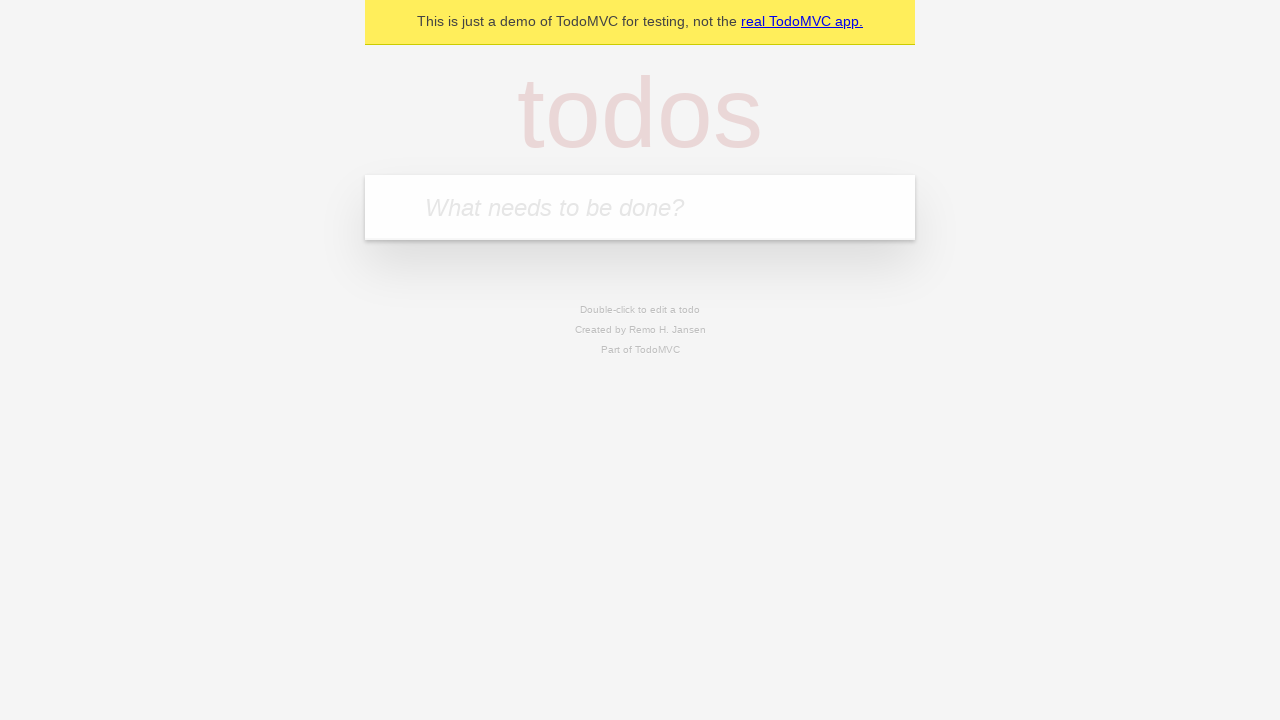

Filled todo input with 'buy some cheese' on internal:attr=[placeholder="What needs to be done?"i]
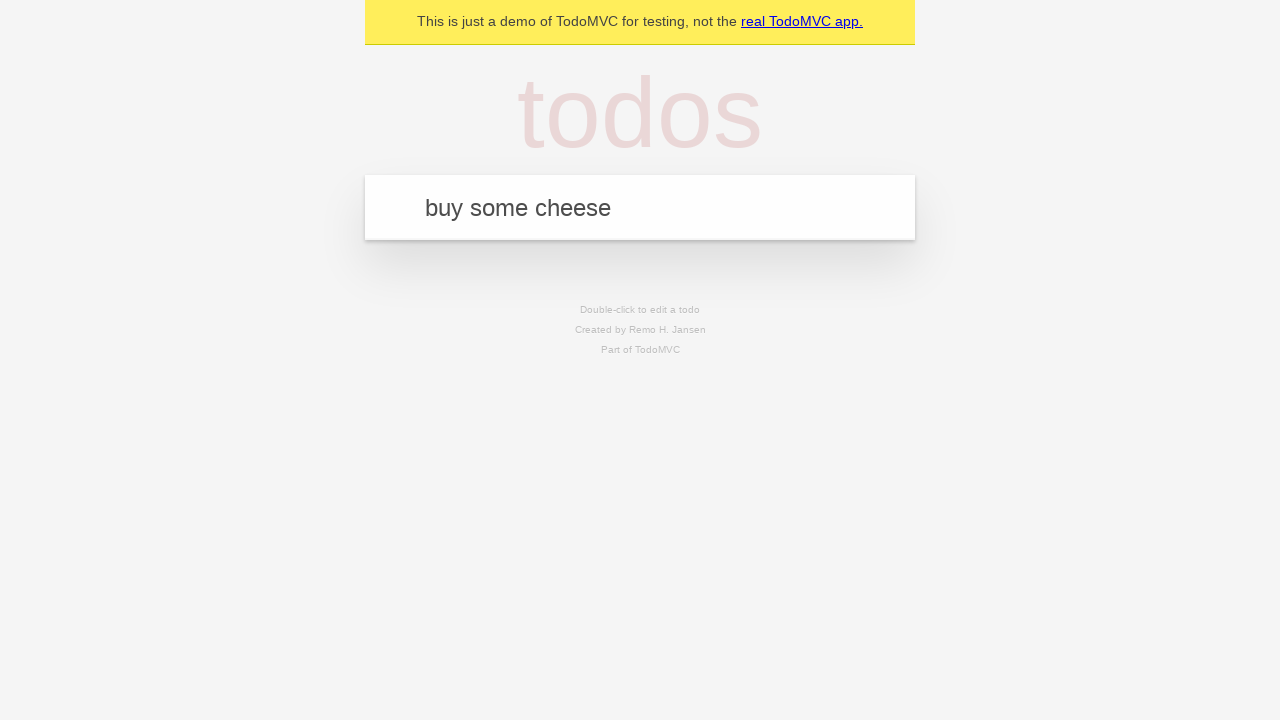

Pressed Enter to add first todo item on internal:attr=[placeholder="What needs to be done?"i]
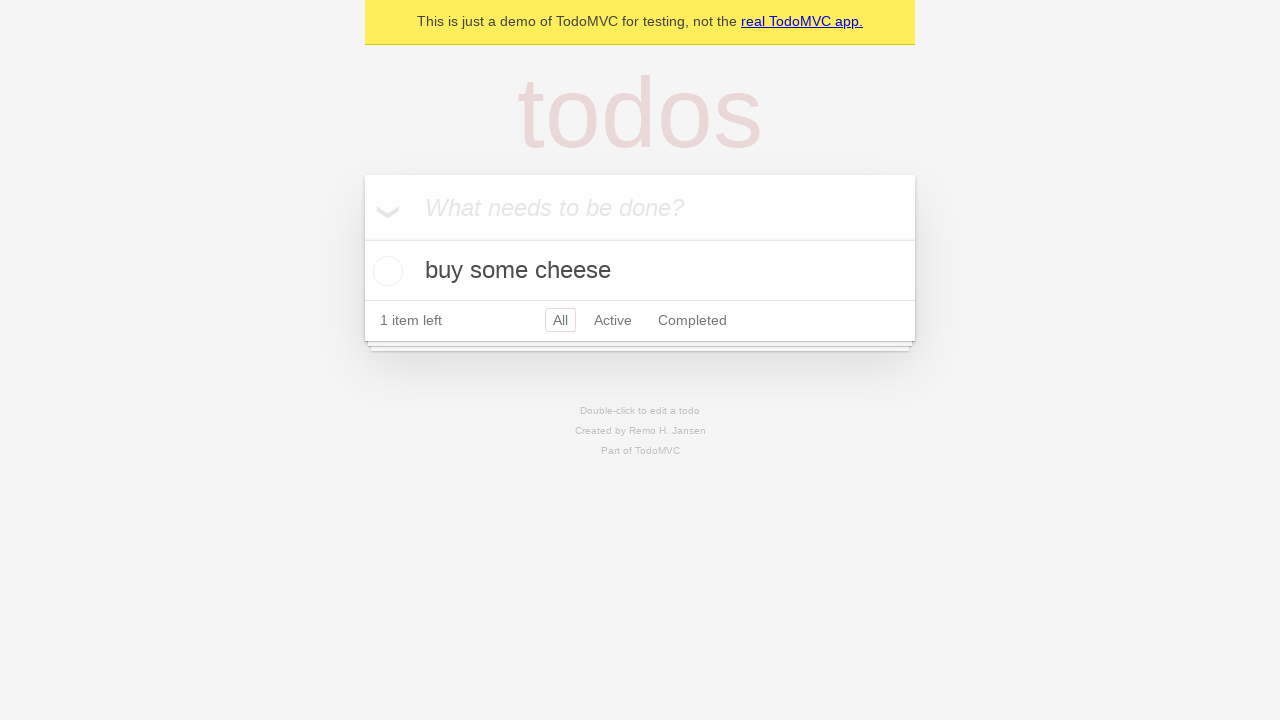

Verified first todo item appeared in list
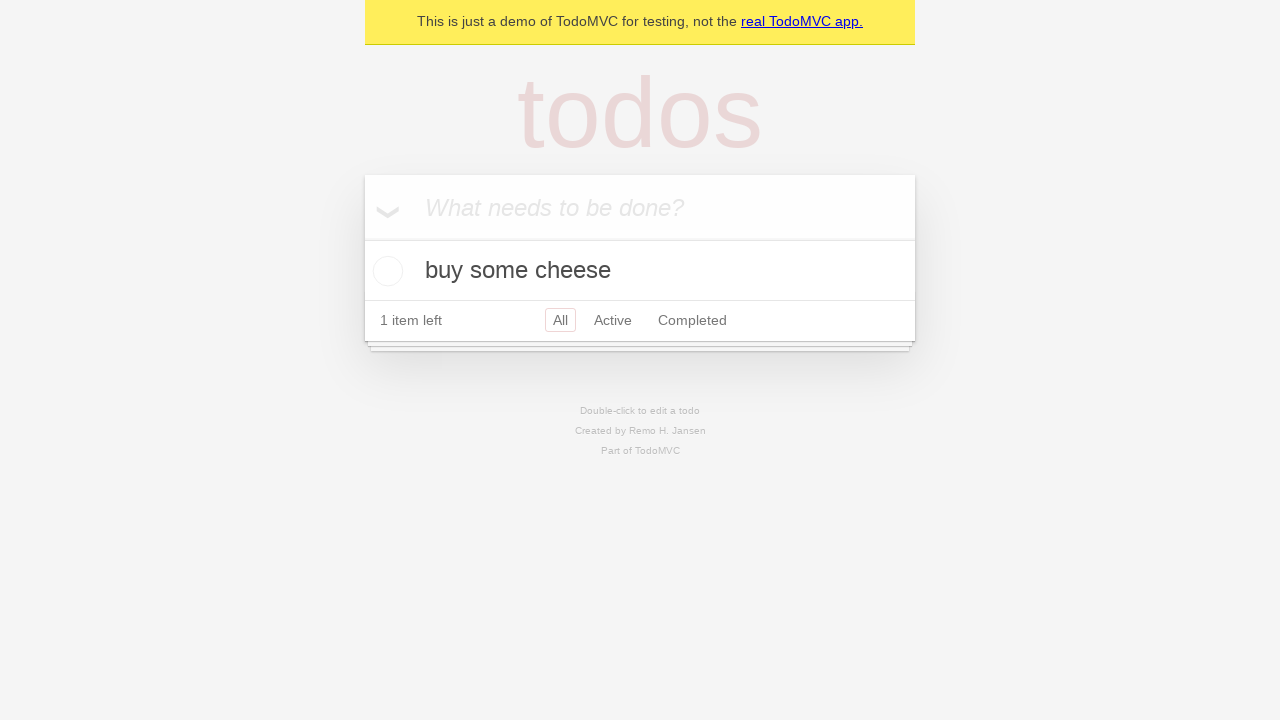

Filled todo input with 'feed the cat' on internal:attr=[placeholder="What needs to be done?"i]
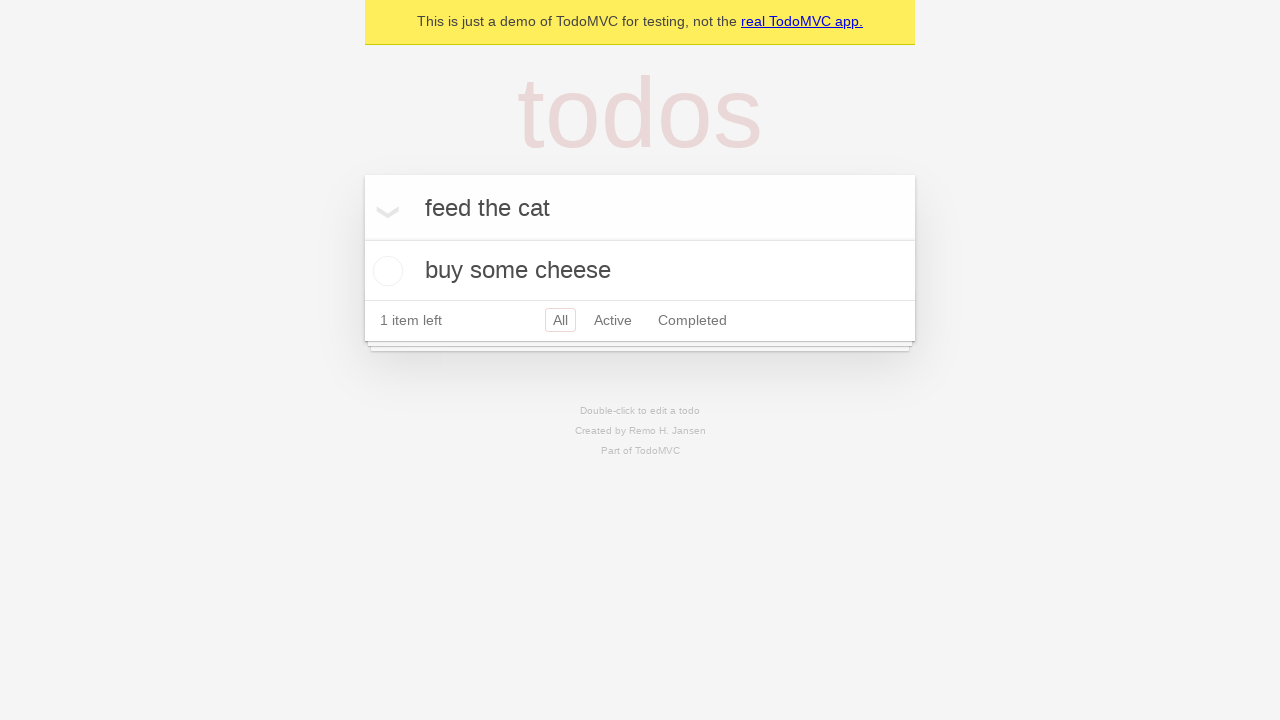

Pressed Enter to add second todo item on internal:attr=[placeholder="What needs to be done?"i]
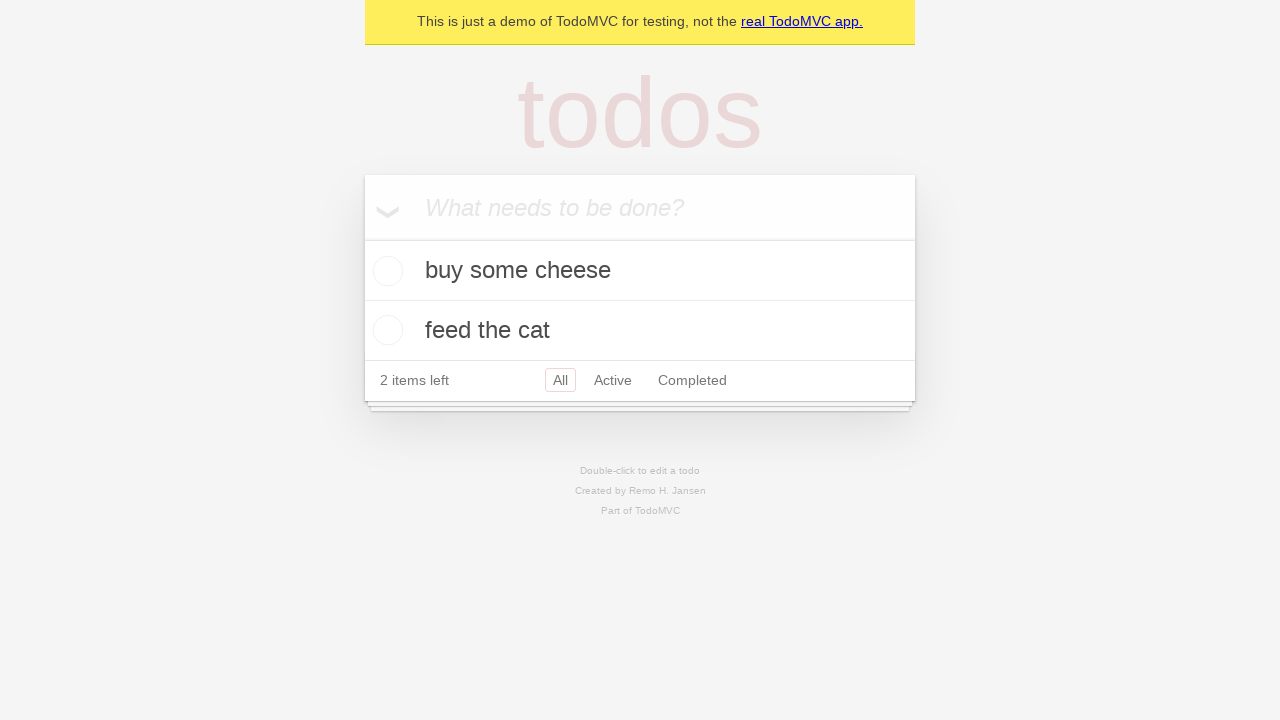

Verified both todo items are visible in the list
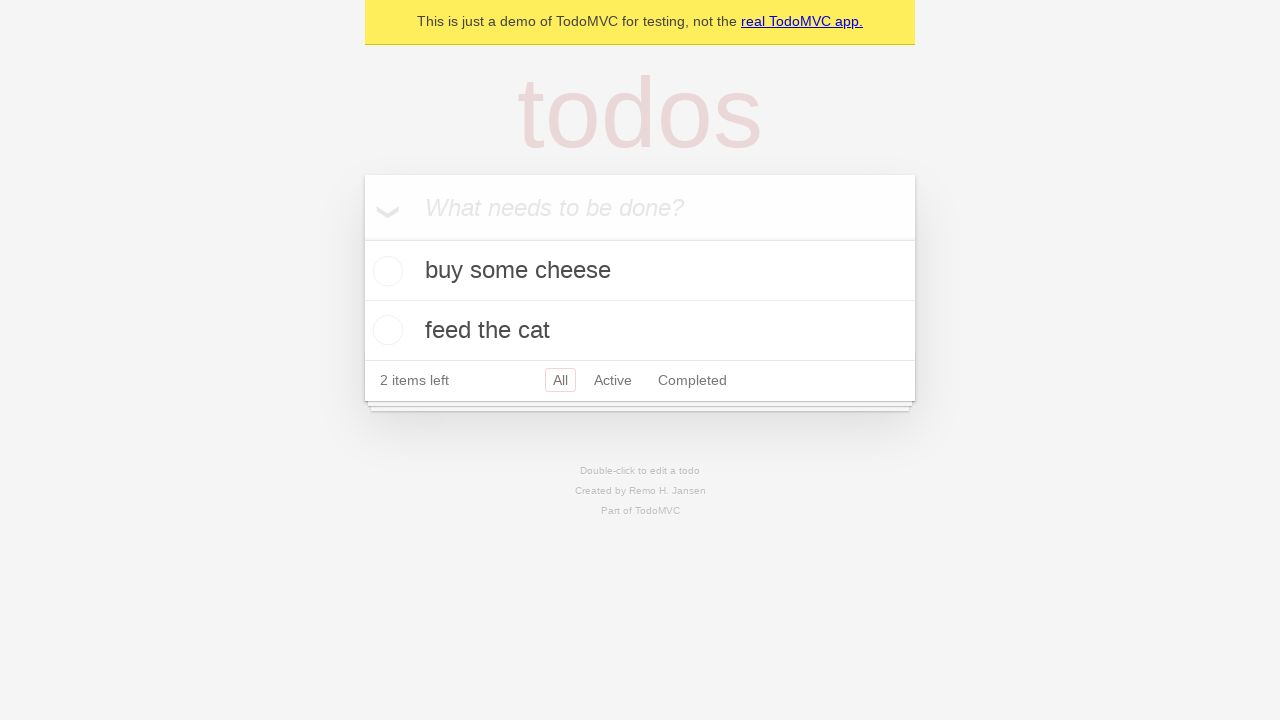

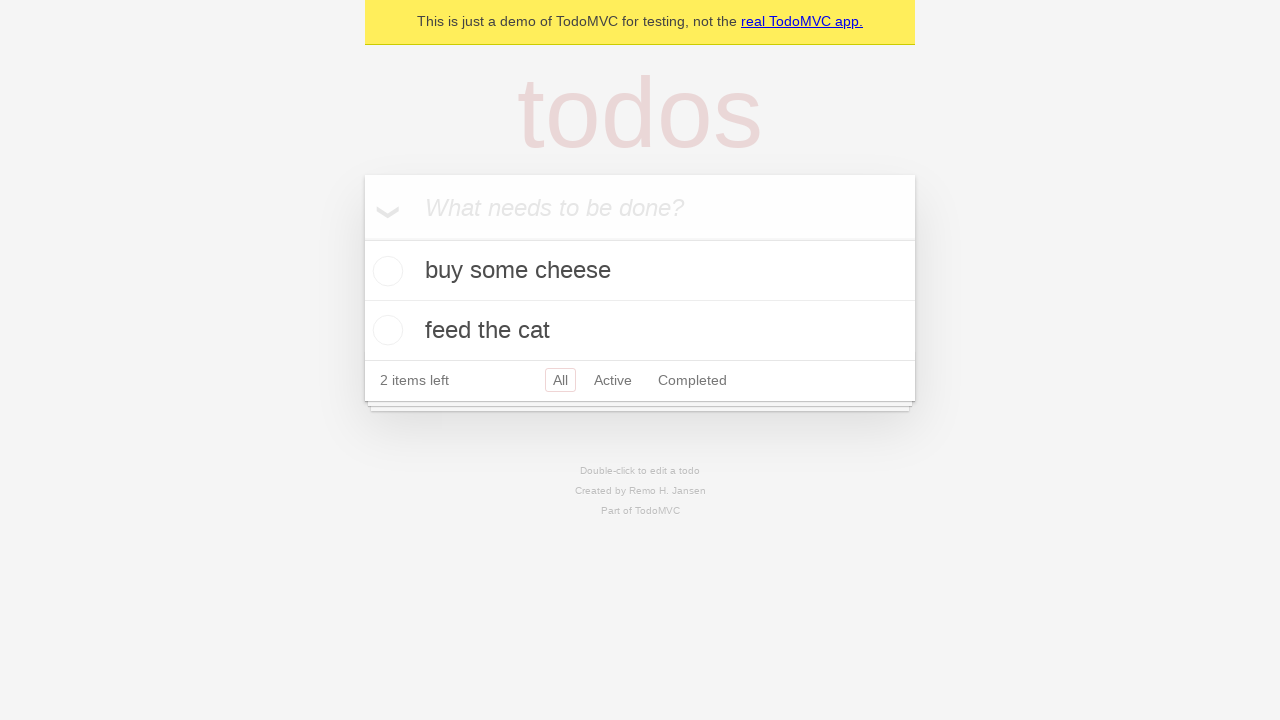